Tests checkbox interaction by clicking on checkboxes on a demo page - first clicking a specific checkbox, then iterating through checkbox elements and clicking them

Starting URL: https://the-internet.herokuapp.com/checkboxes

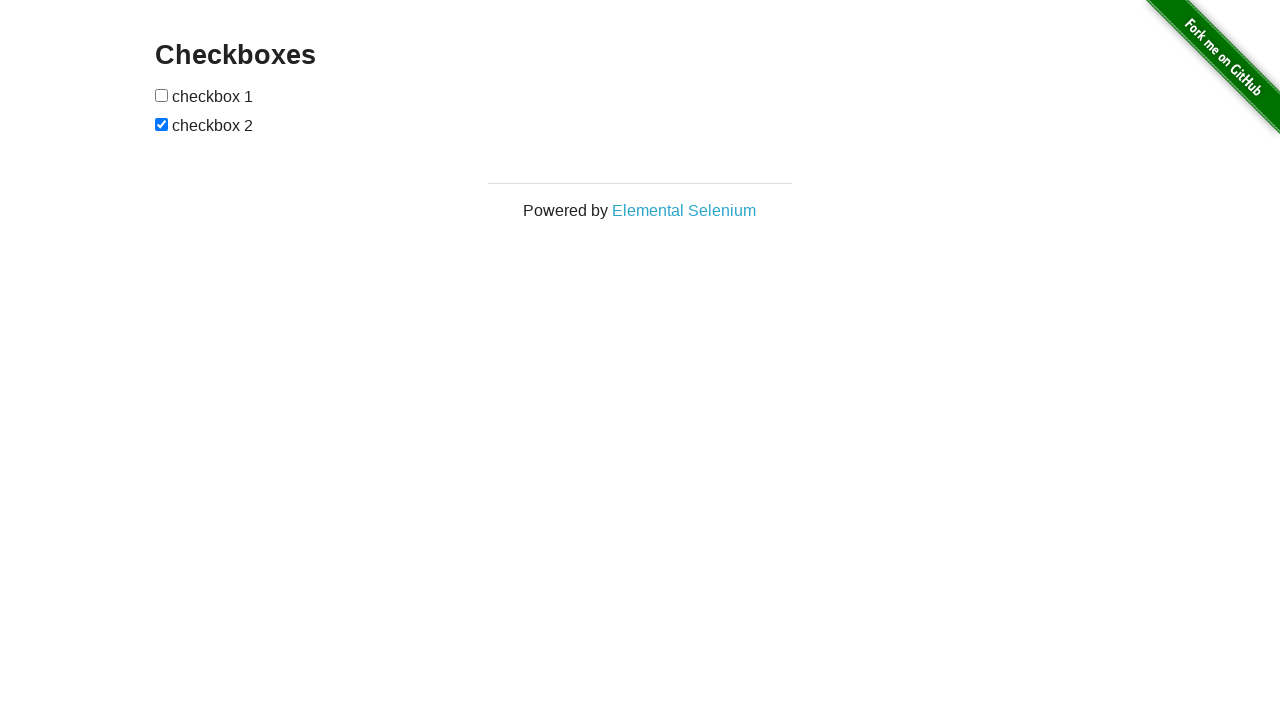

Clicked the second checkbox on the checkboxes form at (162, 124) on xpath=//body/div[@class='row']/div[@id='content']/div[@class='example']/form[@id
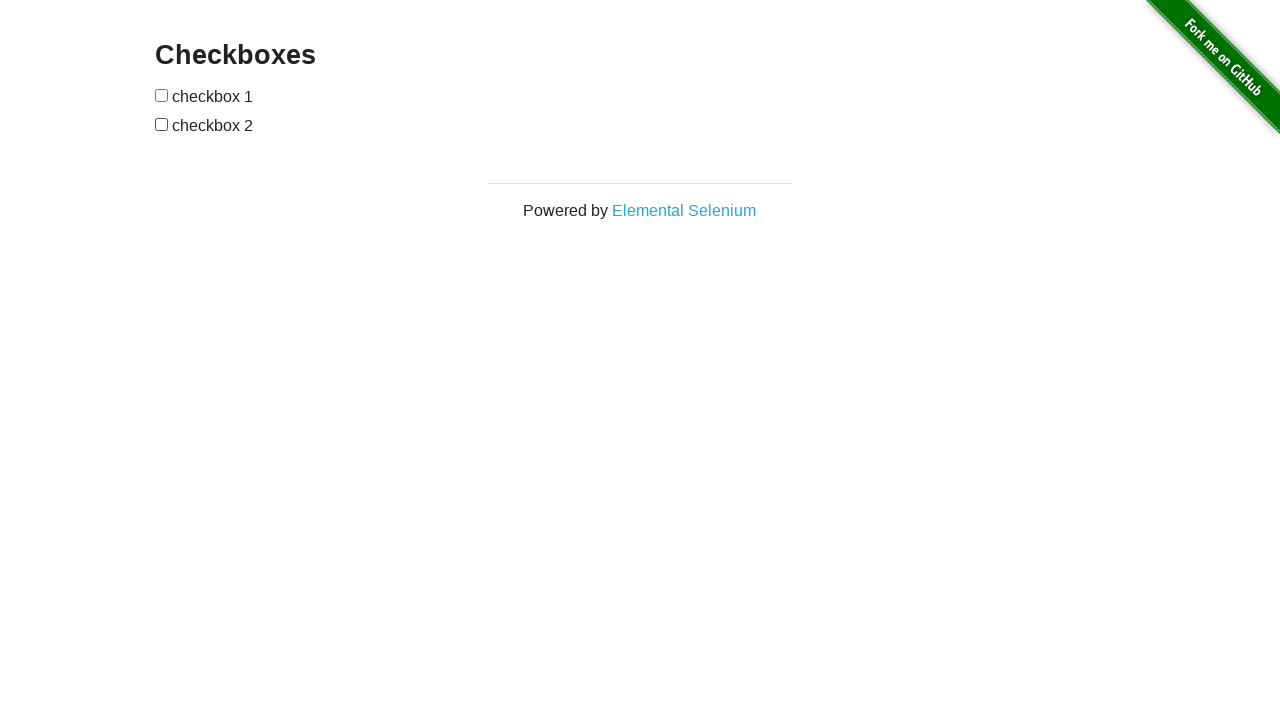

Located all checkboxes on the form
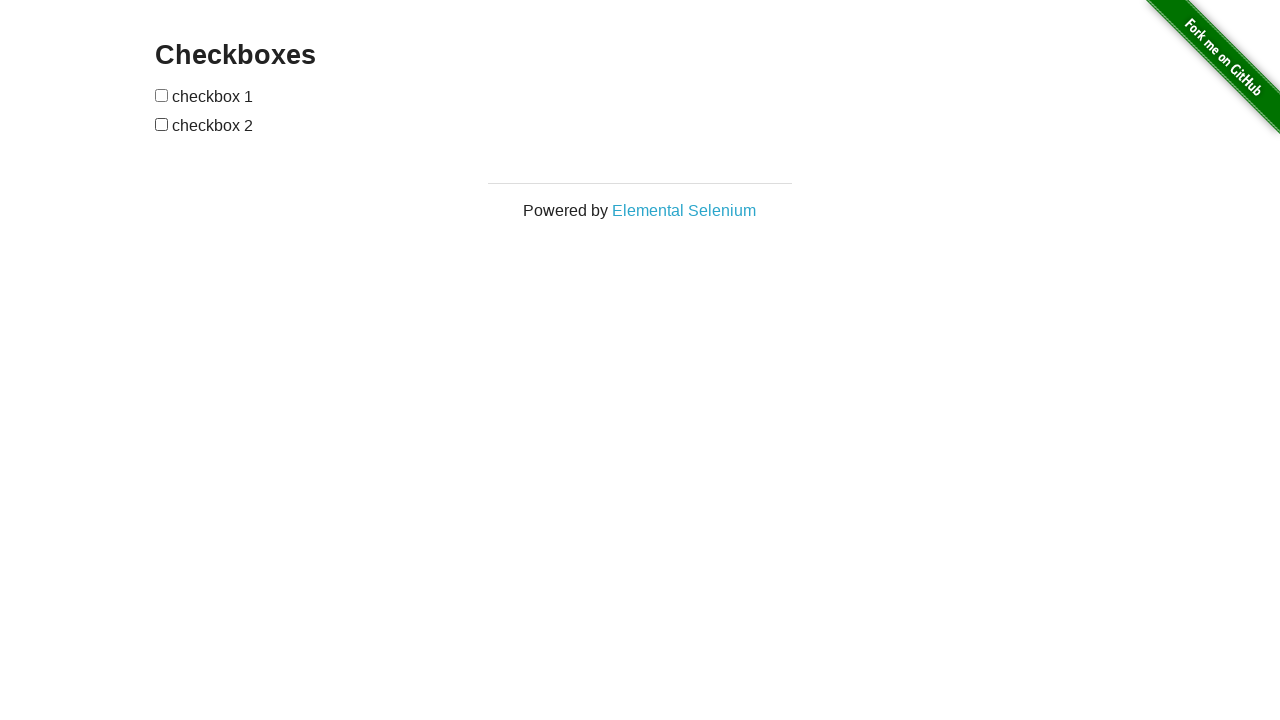

Found 2 checkboxes on the page
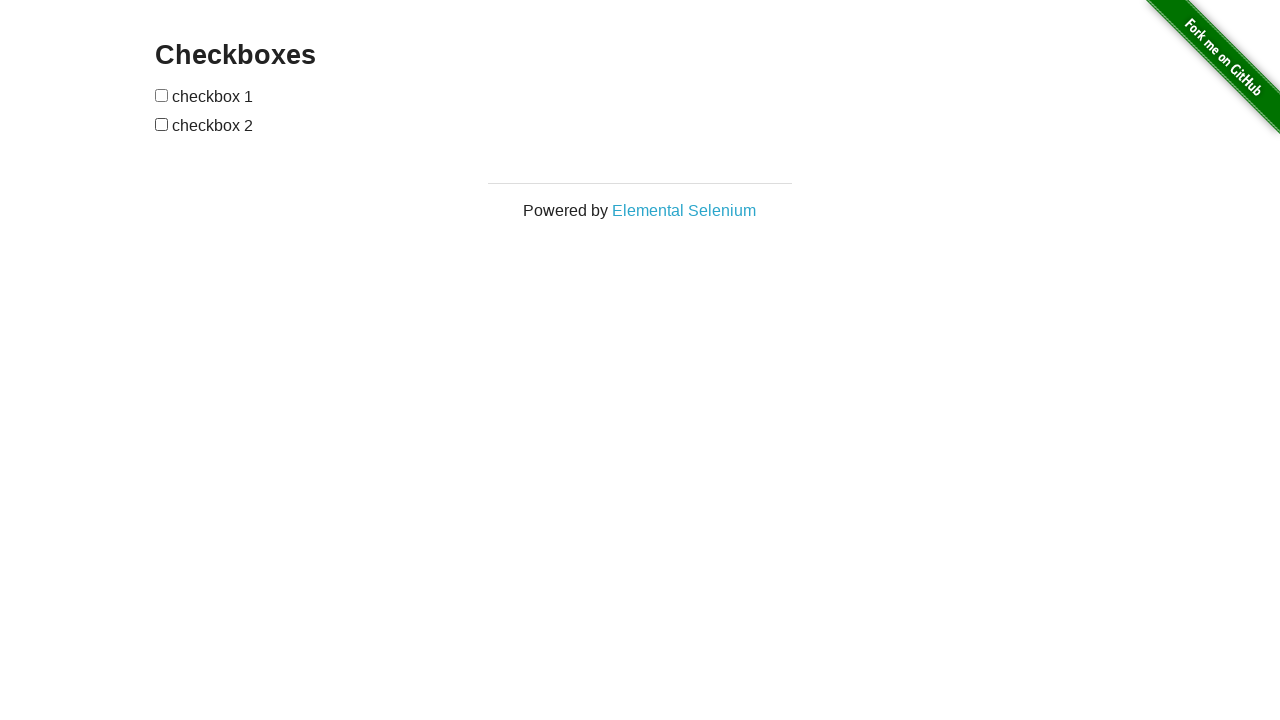

Clicked checkbox 1 of 2 at (162, 95) on xpath=//form[@id='checkboxes']//input[@type='checkbox'] >> nth=0
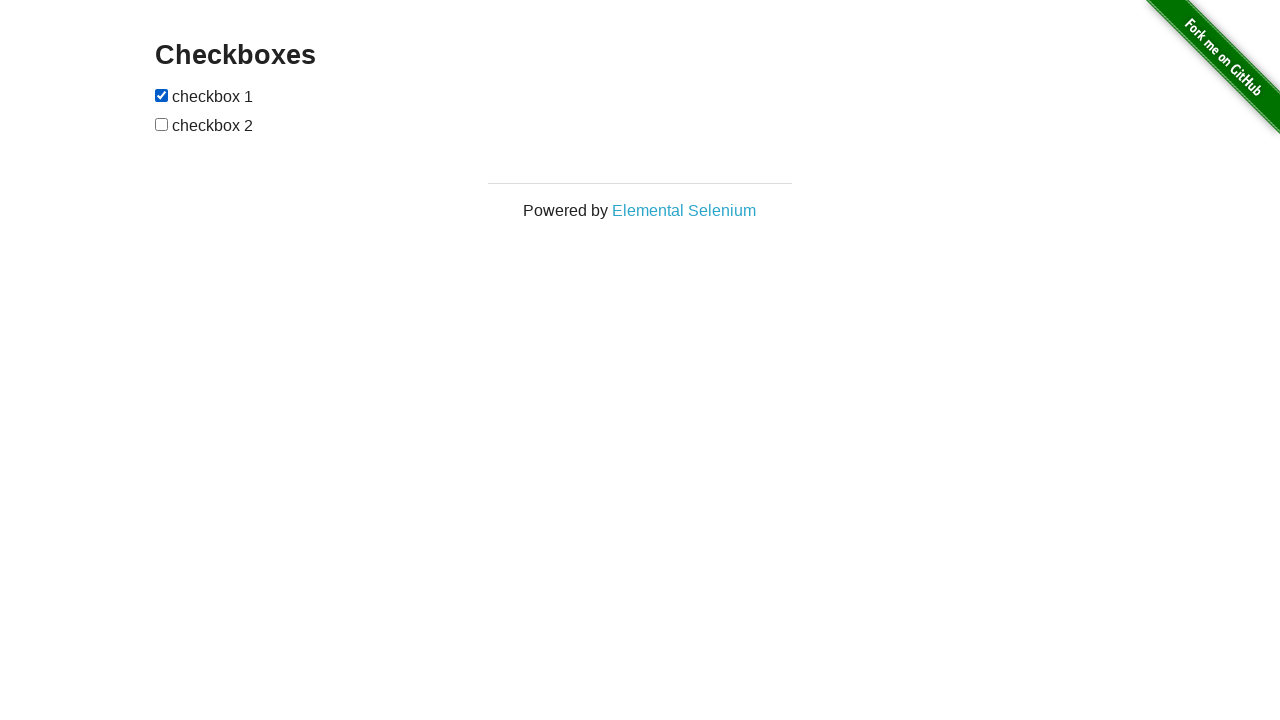

Clicked checkbox 2 of 2 at (162, 124) on xpath=//form[@id='checkboxes']//input[@type='checkbox'] >> nth=1
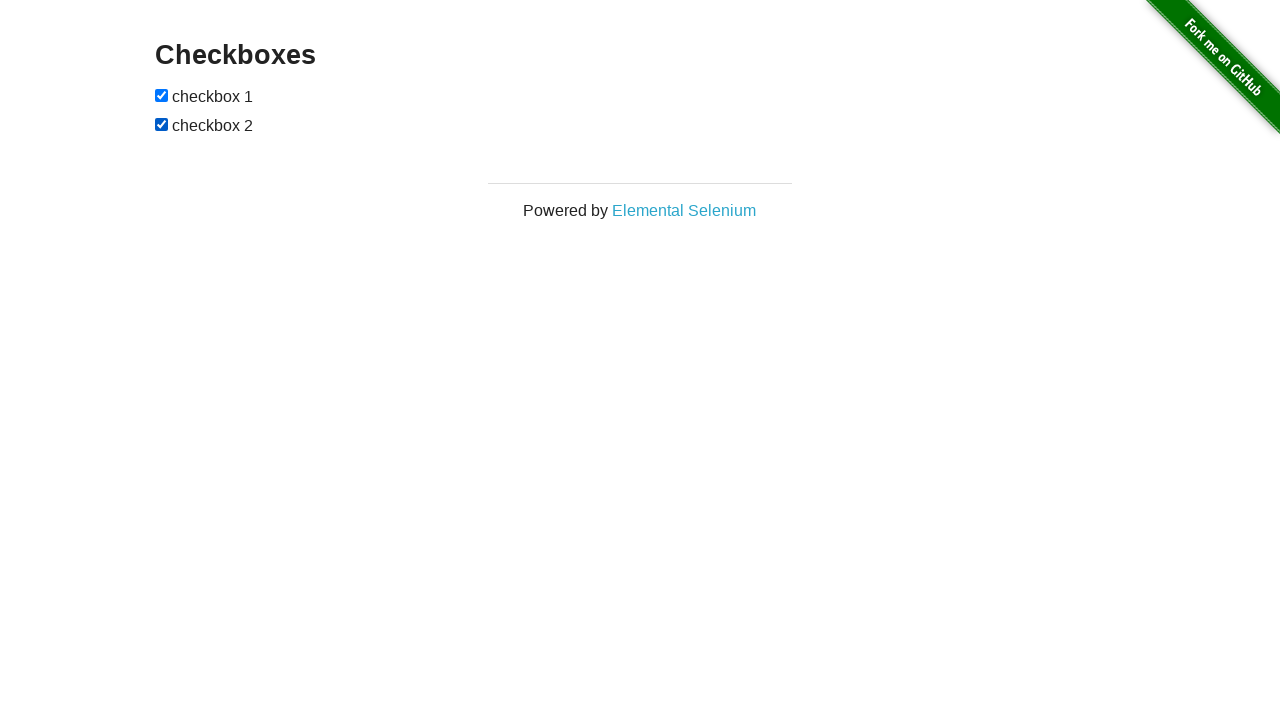

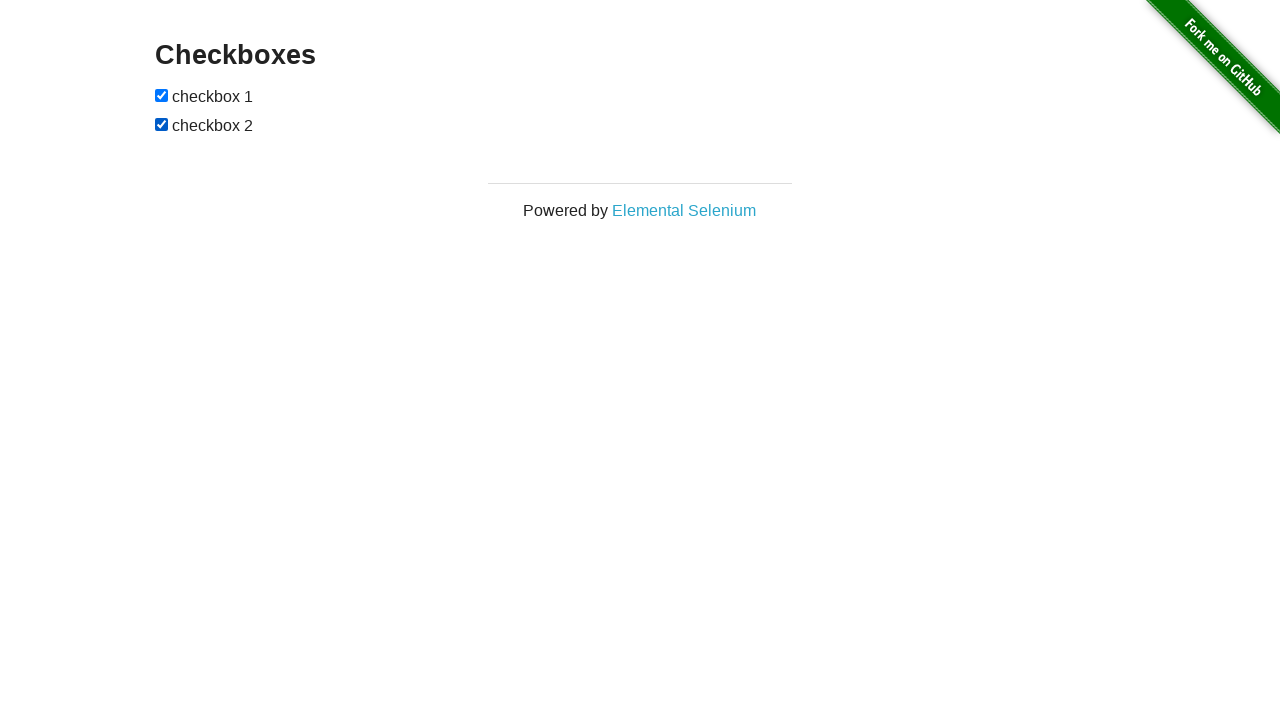